Tests nested iframe handling by navigating through multiple iframe layers and filling a text input field within the innermost iframe

Starting URL: http://demo.automationtesting.in/Frames.html

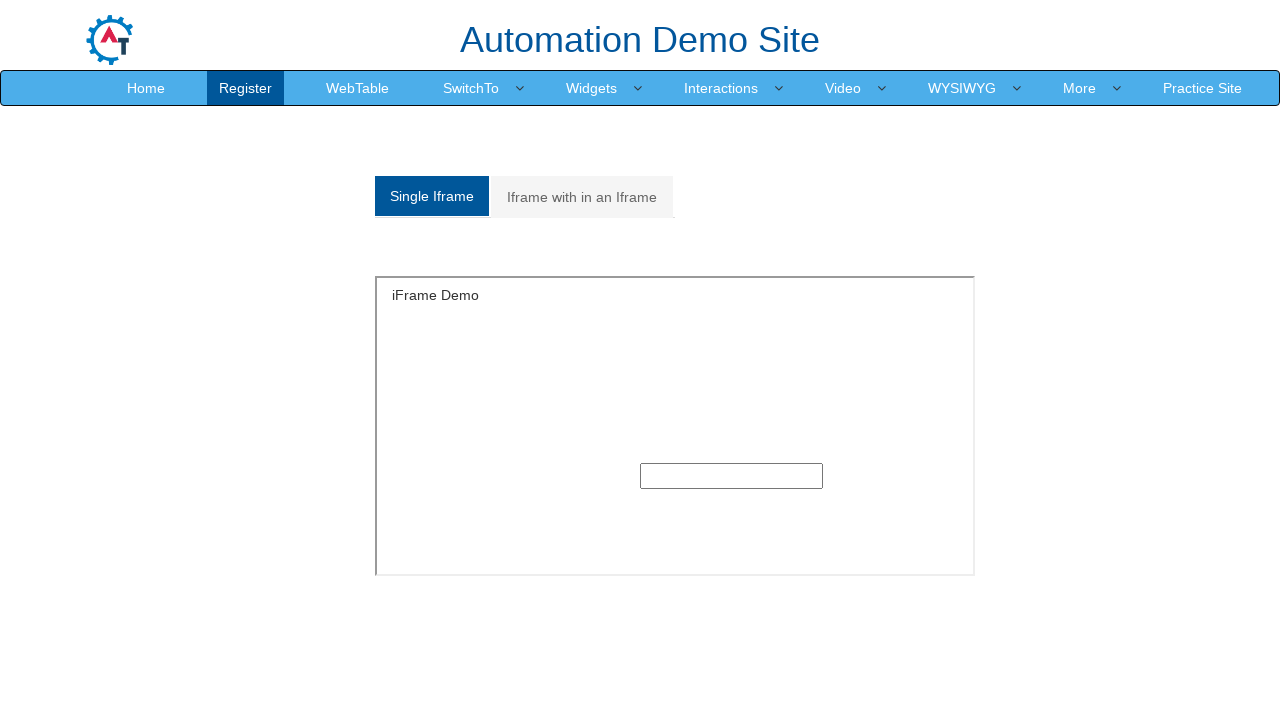

Clicked on the nested frames tab at (582, 197) on xpath=/html[1]/body[1]/section[1]/div[1]/div[1]/div[1]/div[1]/div[1]/div[1]/ul[1
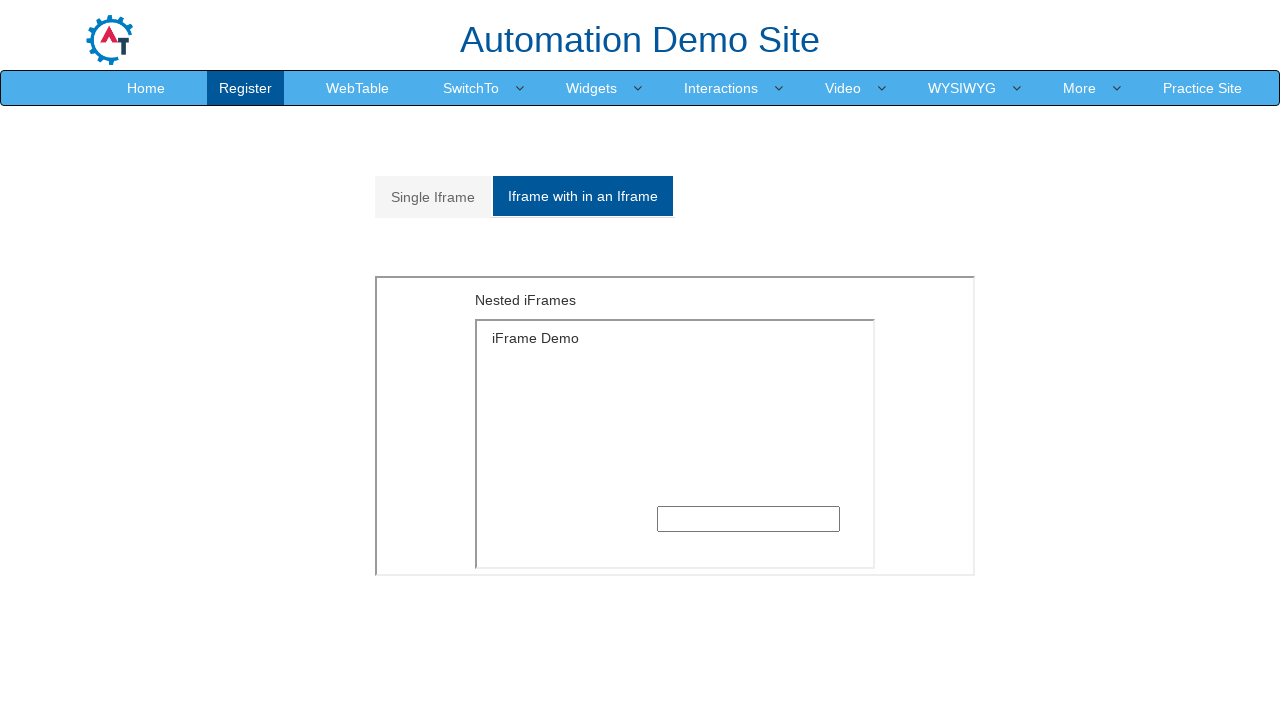

Located outer iframe
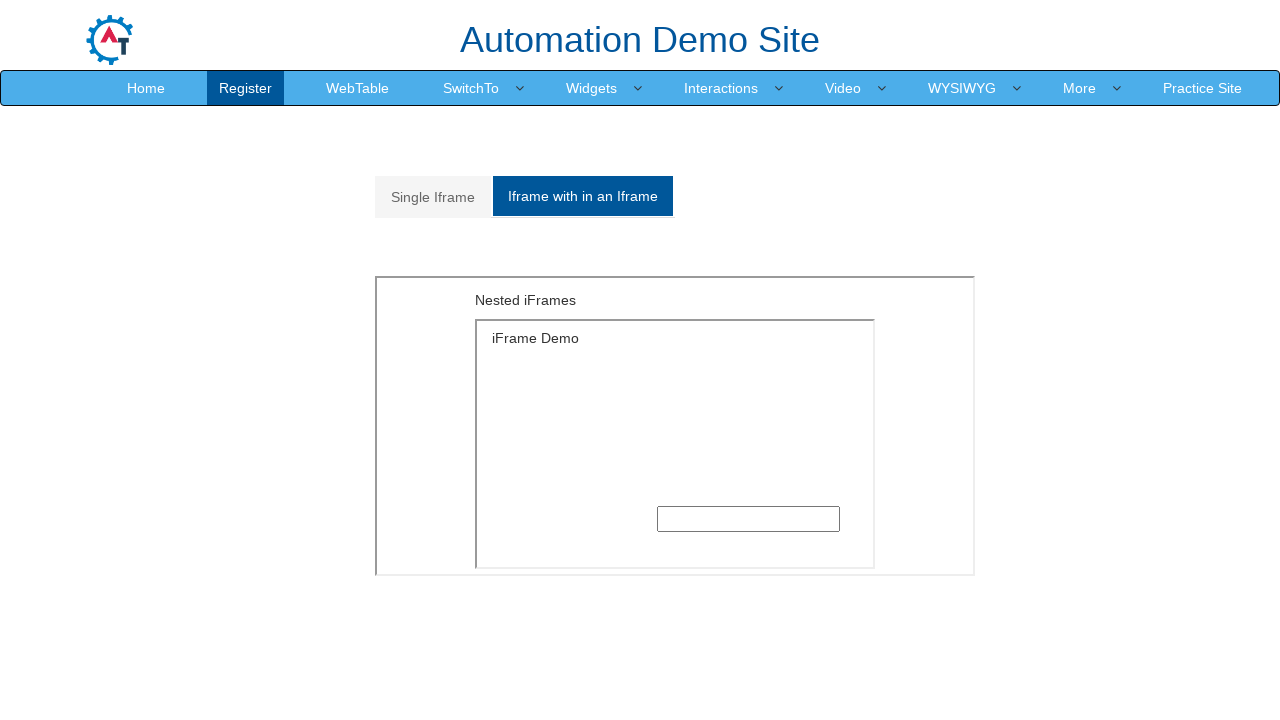

Located inner iframe within the outer iframe
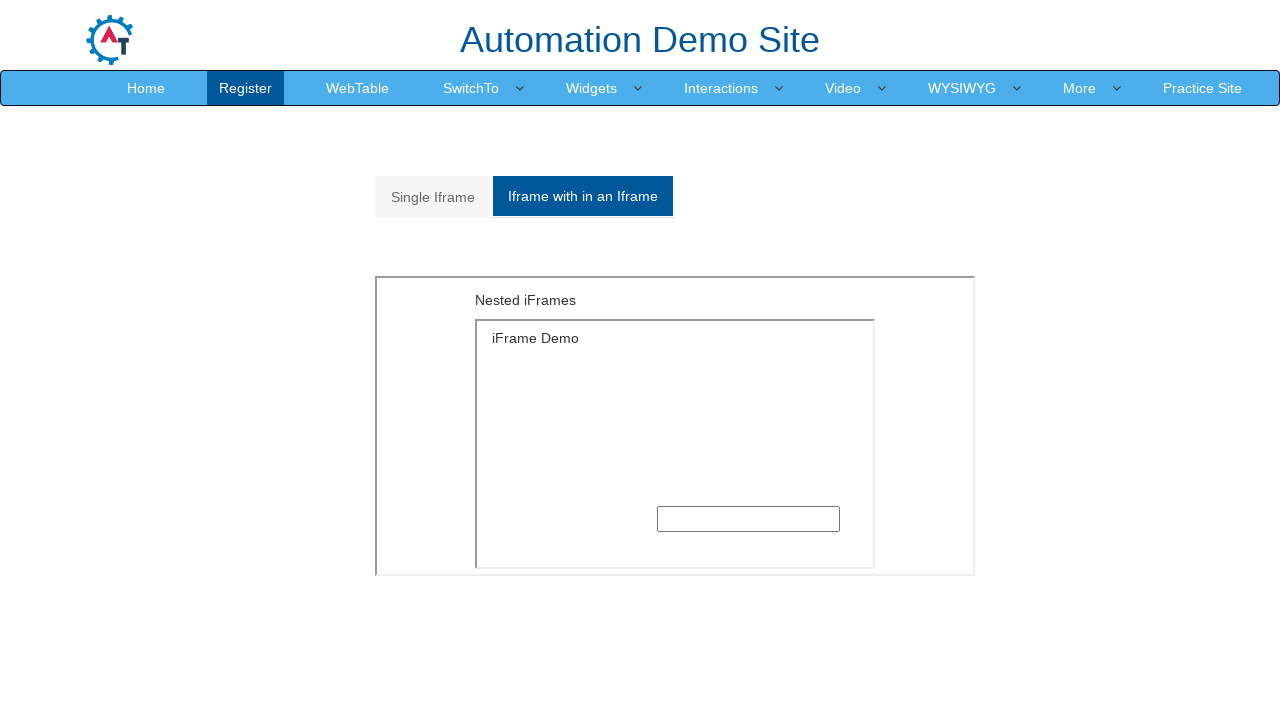

Filled text input field in innermost iframe with 'John Smith' on xpath=/html[1]/body[1]/section[1]/div[1]/div[1]/div[1]/div[1]/div[2]/div[2]/ifra
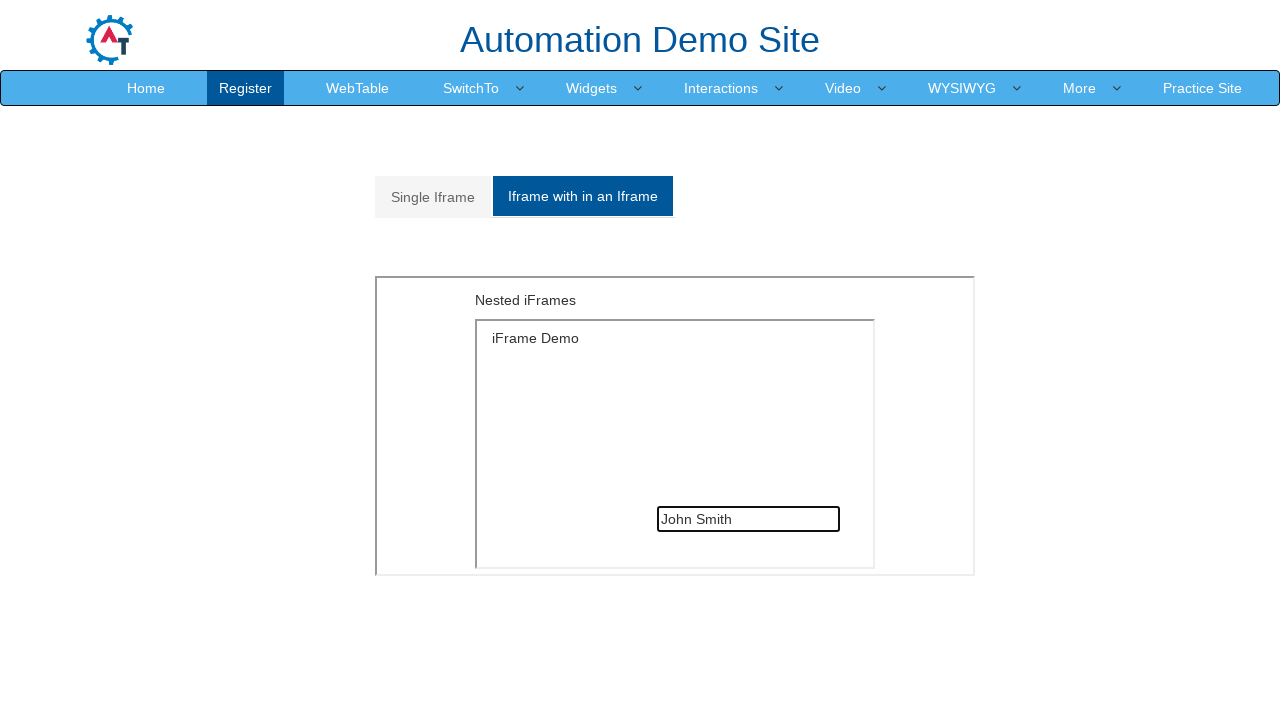

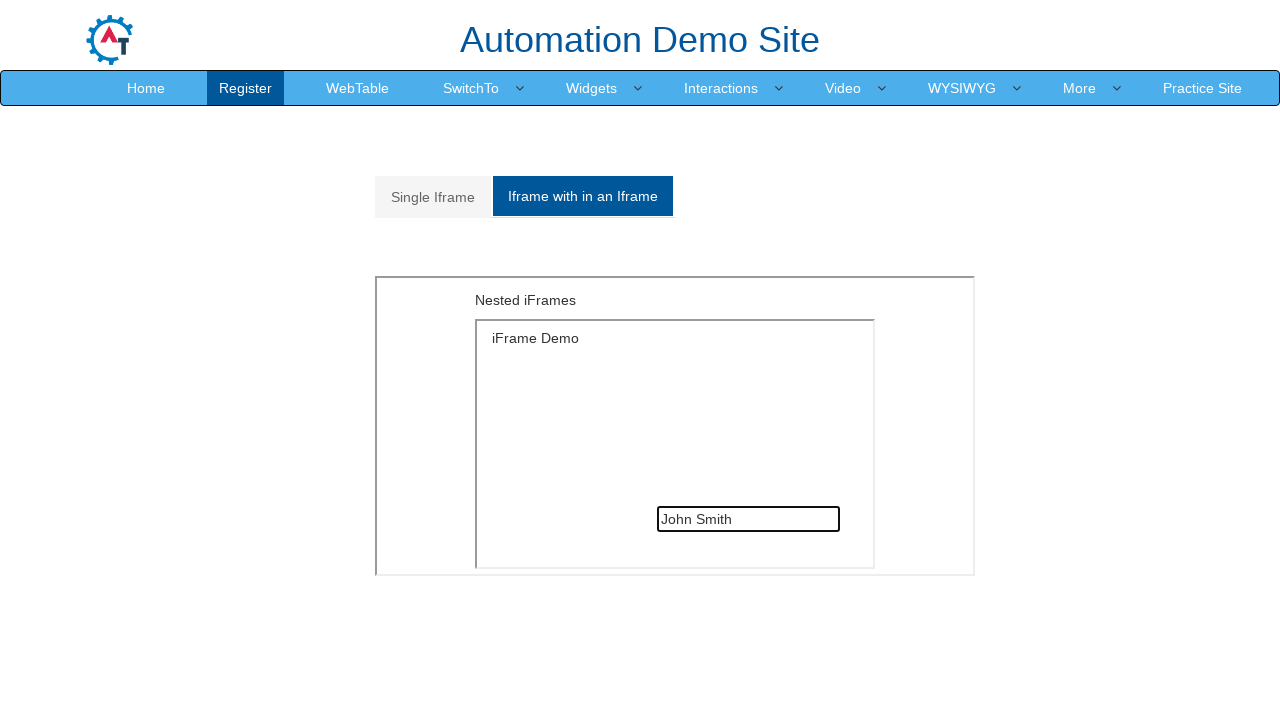